Opens the deadlinkcity website and maximizes the browser window. This is a minimal test that verifies the page loads successfully.

Starting URL: http://www.deadlinkcity.com/

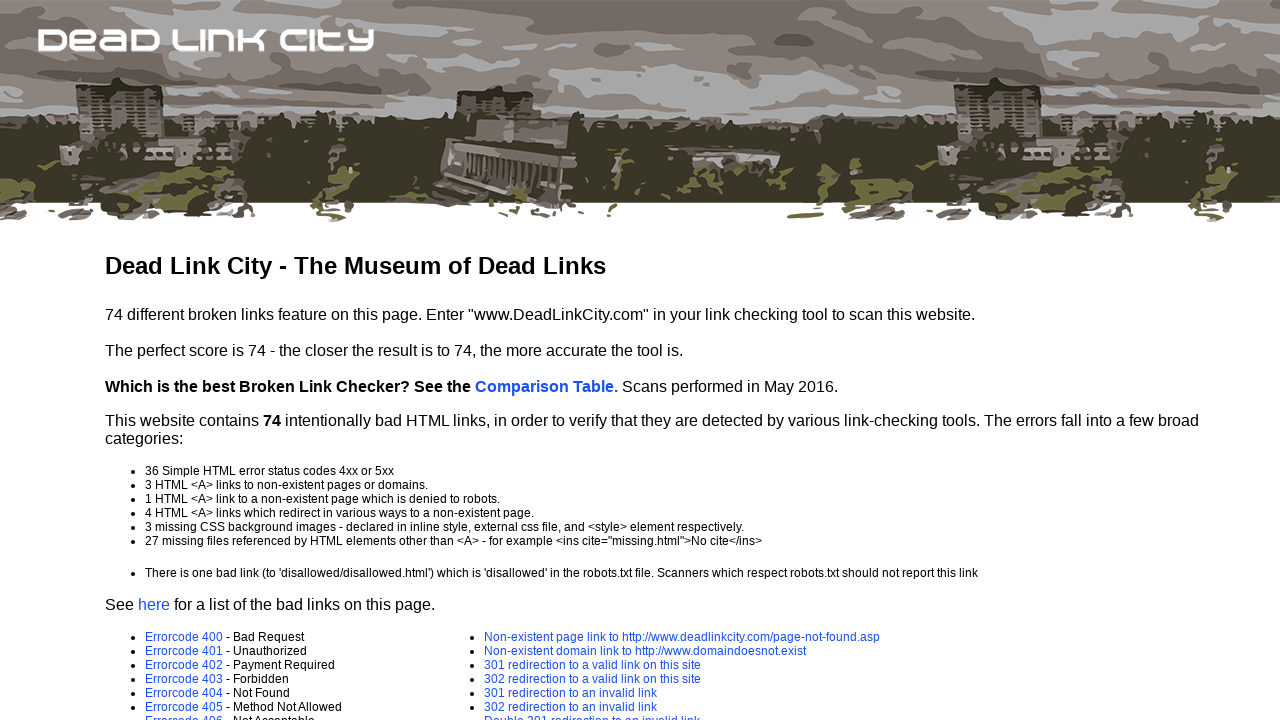

Navigated to deadlinkcity website
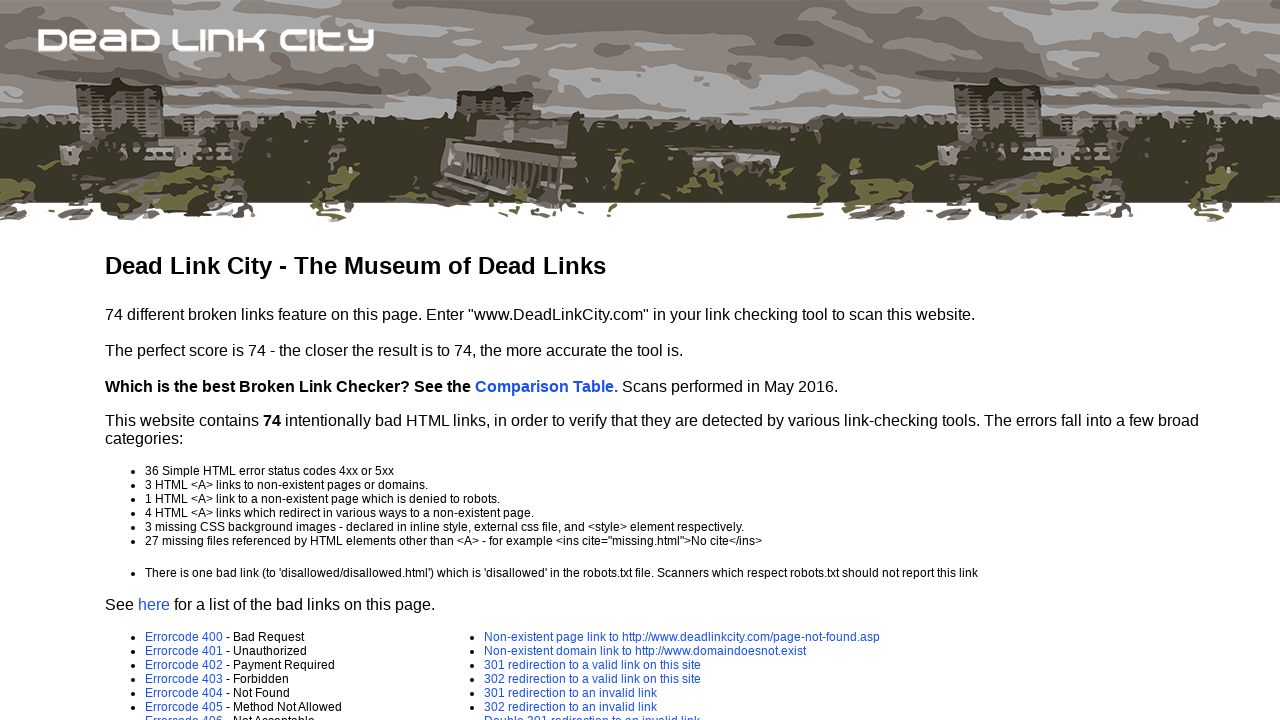

Maximized browser window to 1920x1080
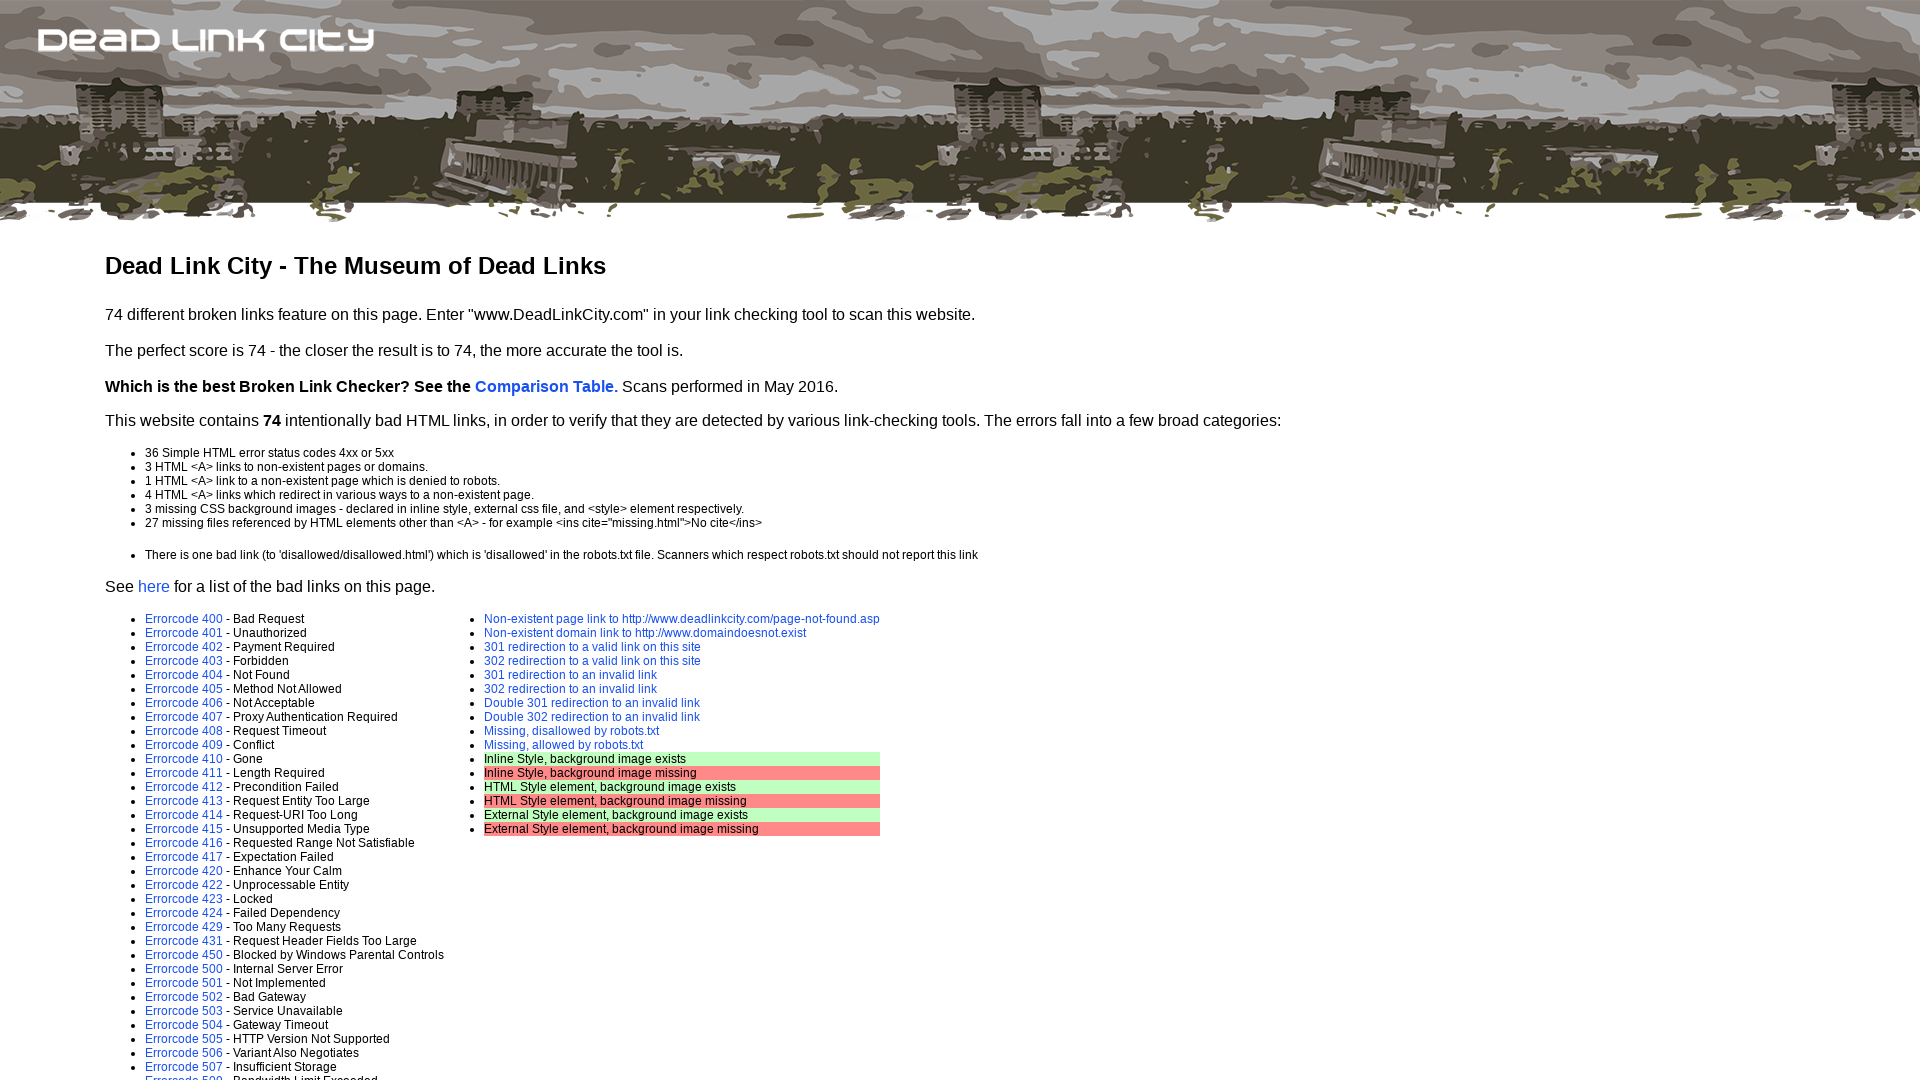

Page fully loaded
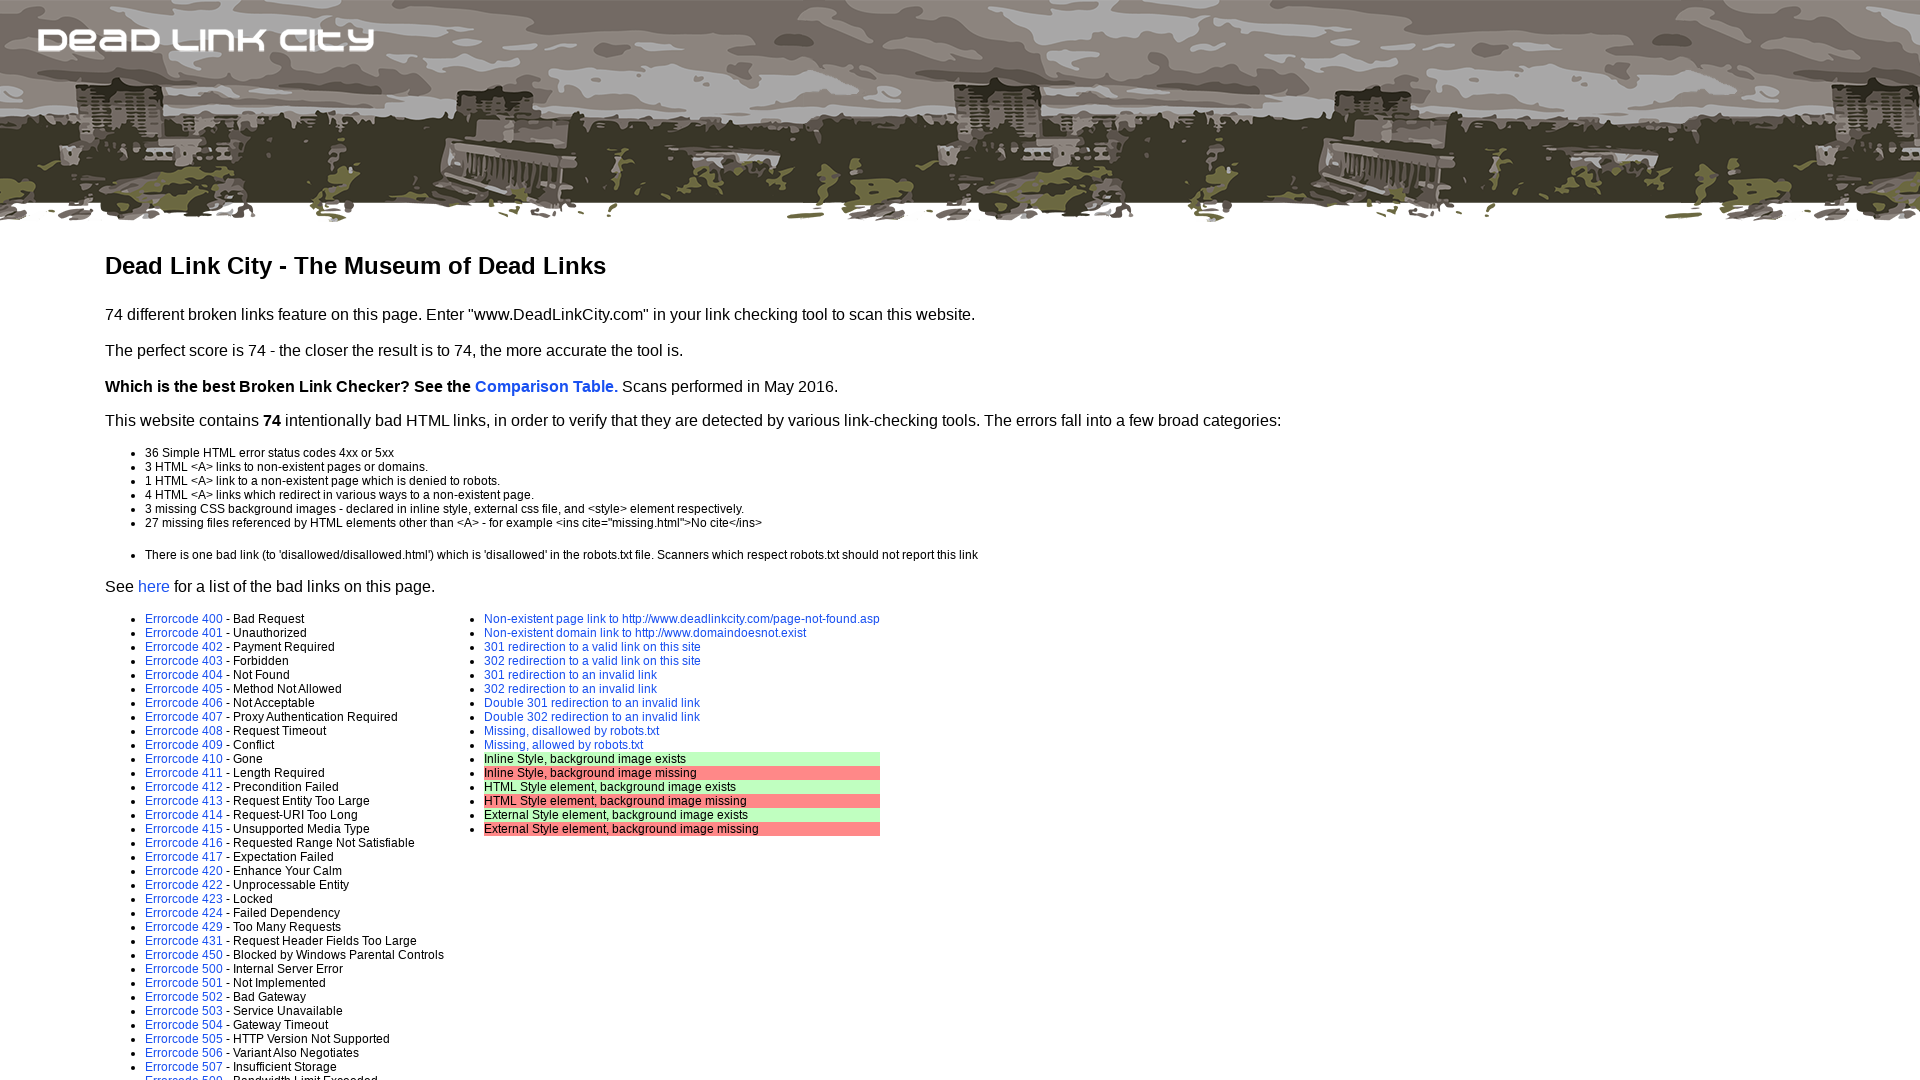

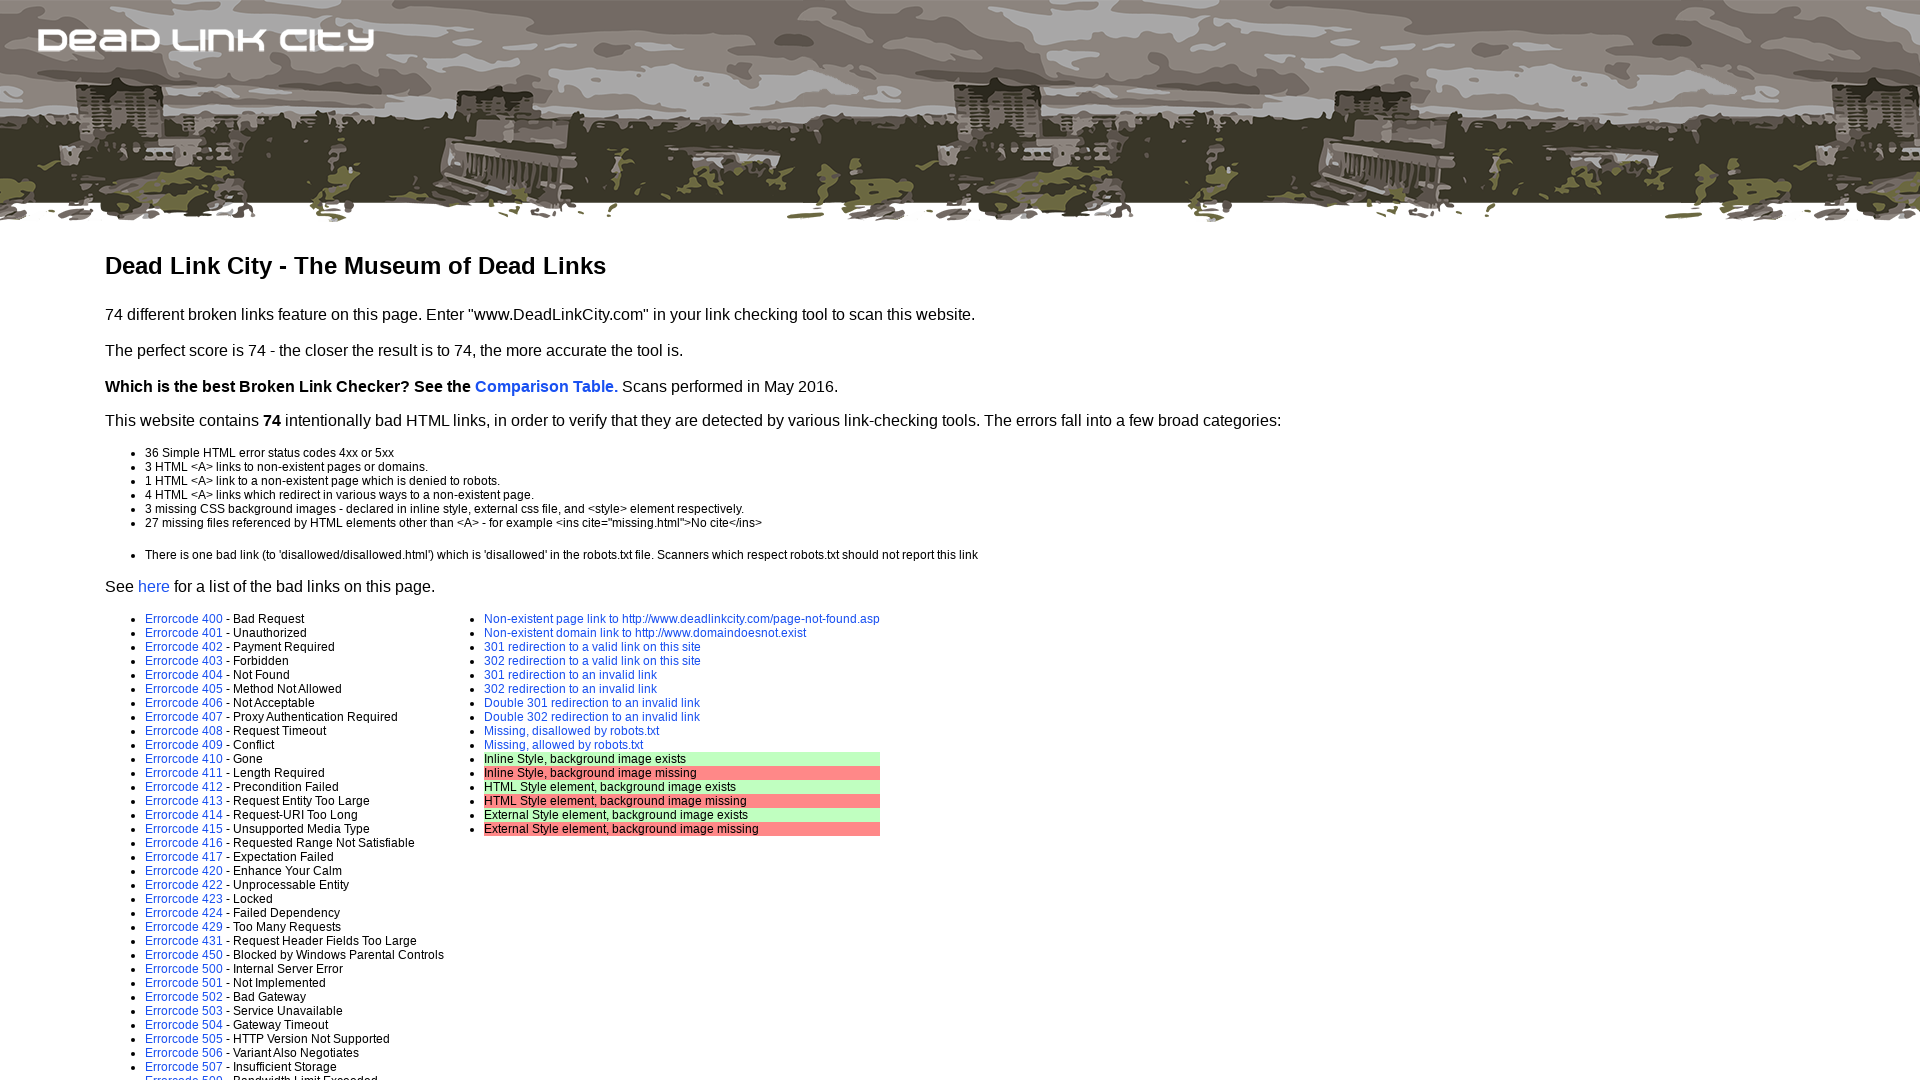